Tests web table functionality by adding multiple new records through a form, iterating through a dataset to create three new entries

Starting URL: https://demoqa.com/webtables

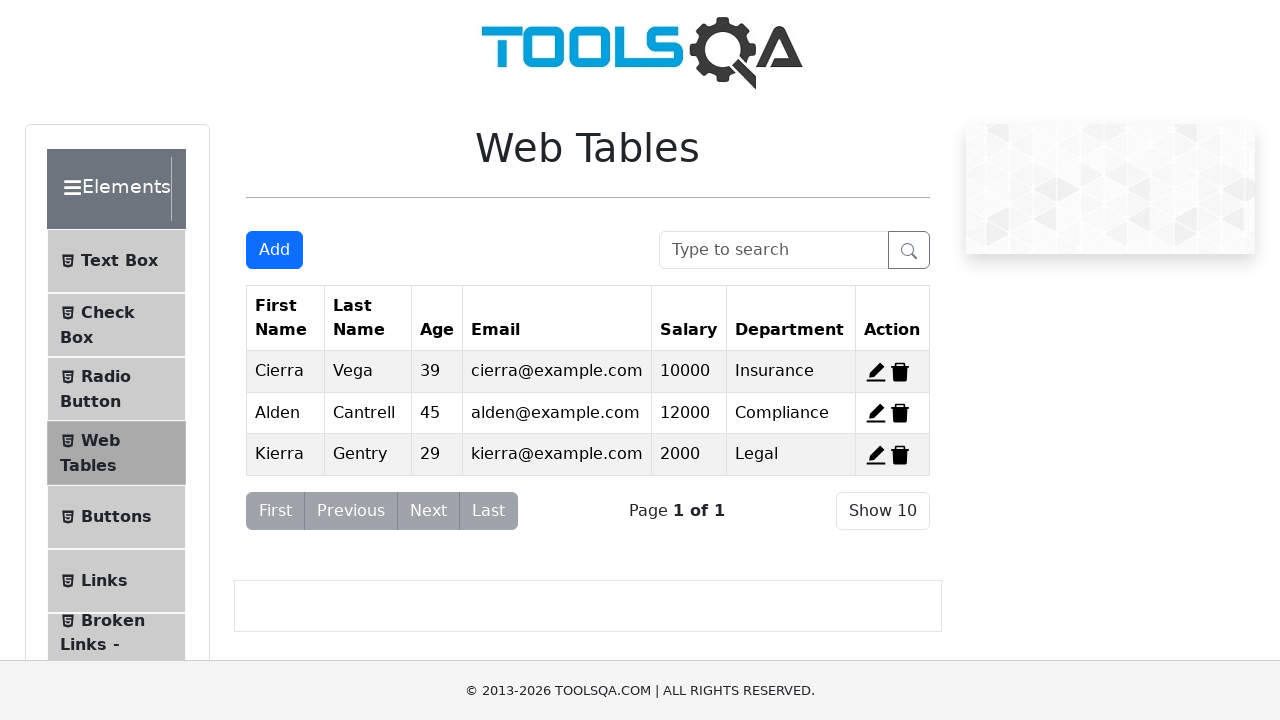

Clicked Add button to open form for Dandi Setiawan at (274, 250) on #addNewRecordButton
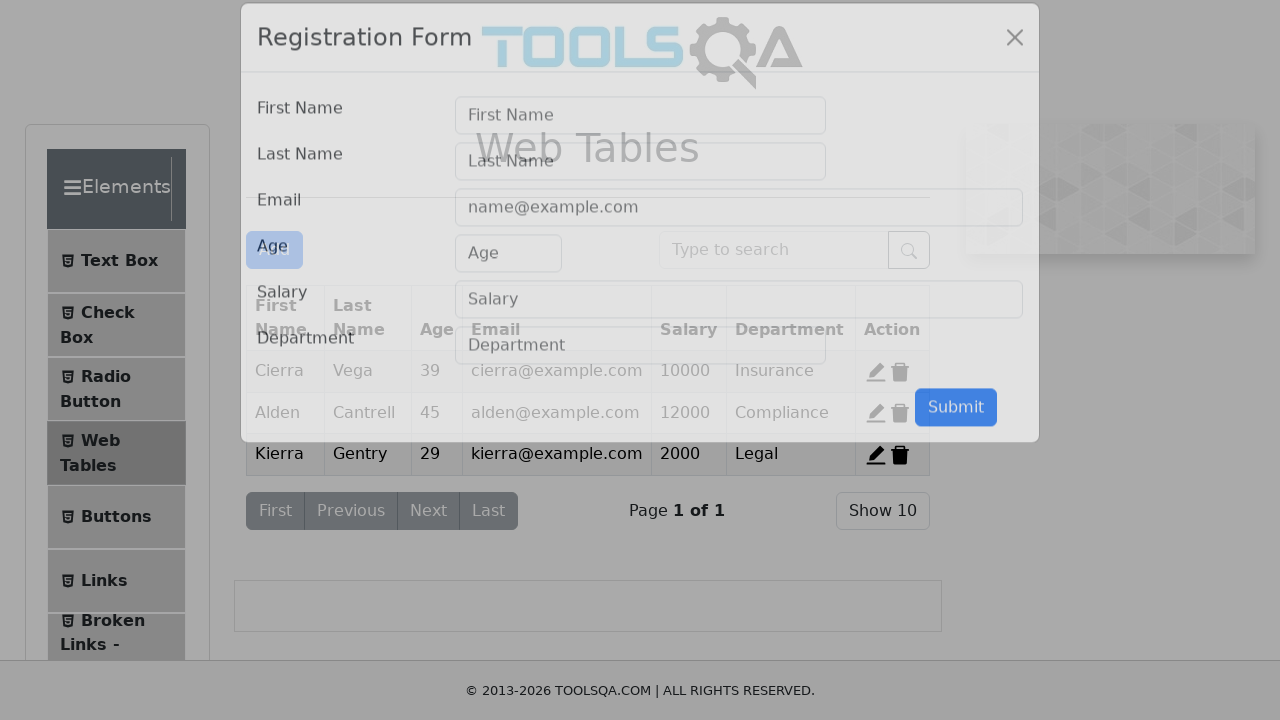

Filled firstName field with 'Dandi' on #firstName
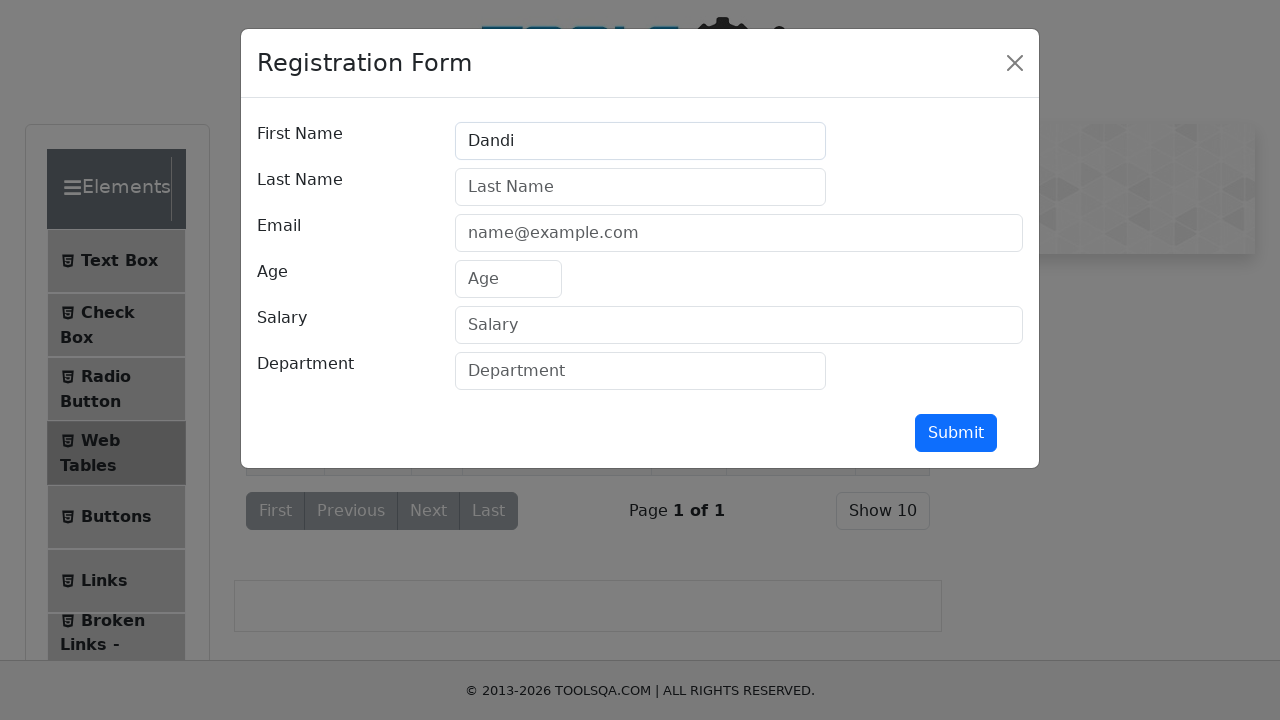

Filled lastName field with 'Setiawan' on #lastName
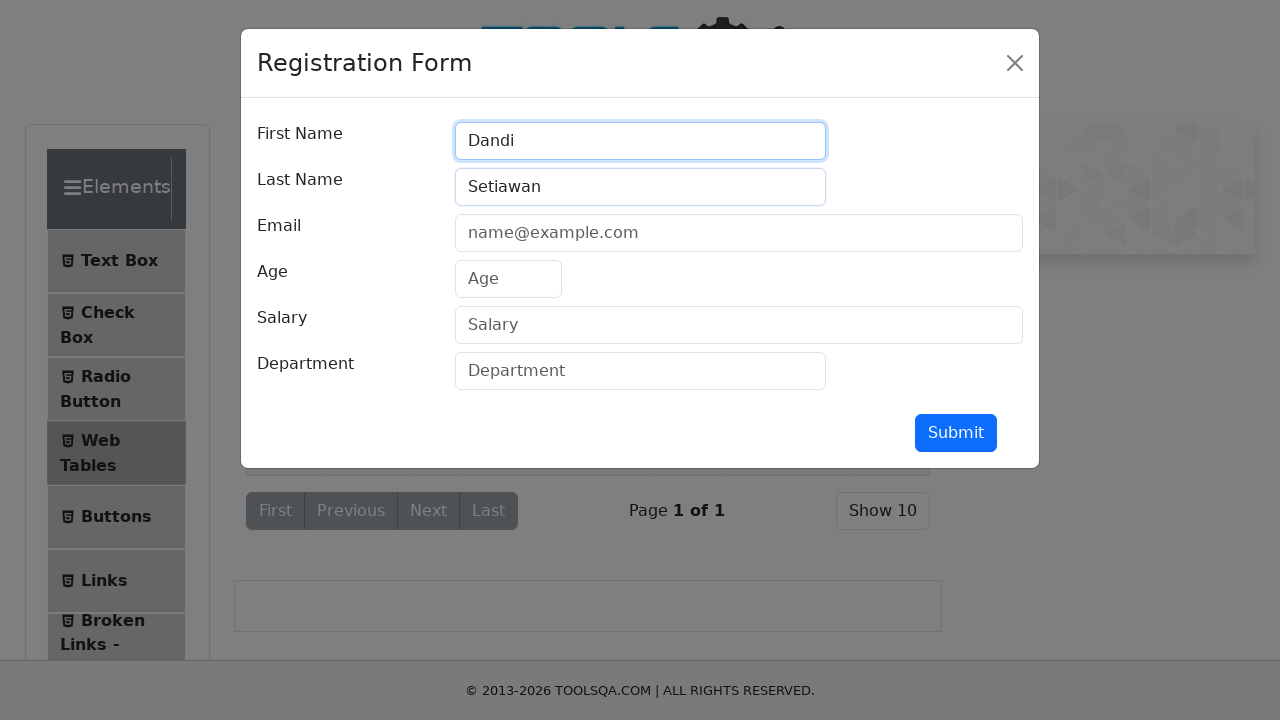

Filled userEmail field with 'dandi@gmail.com' on #userEmail
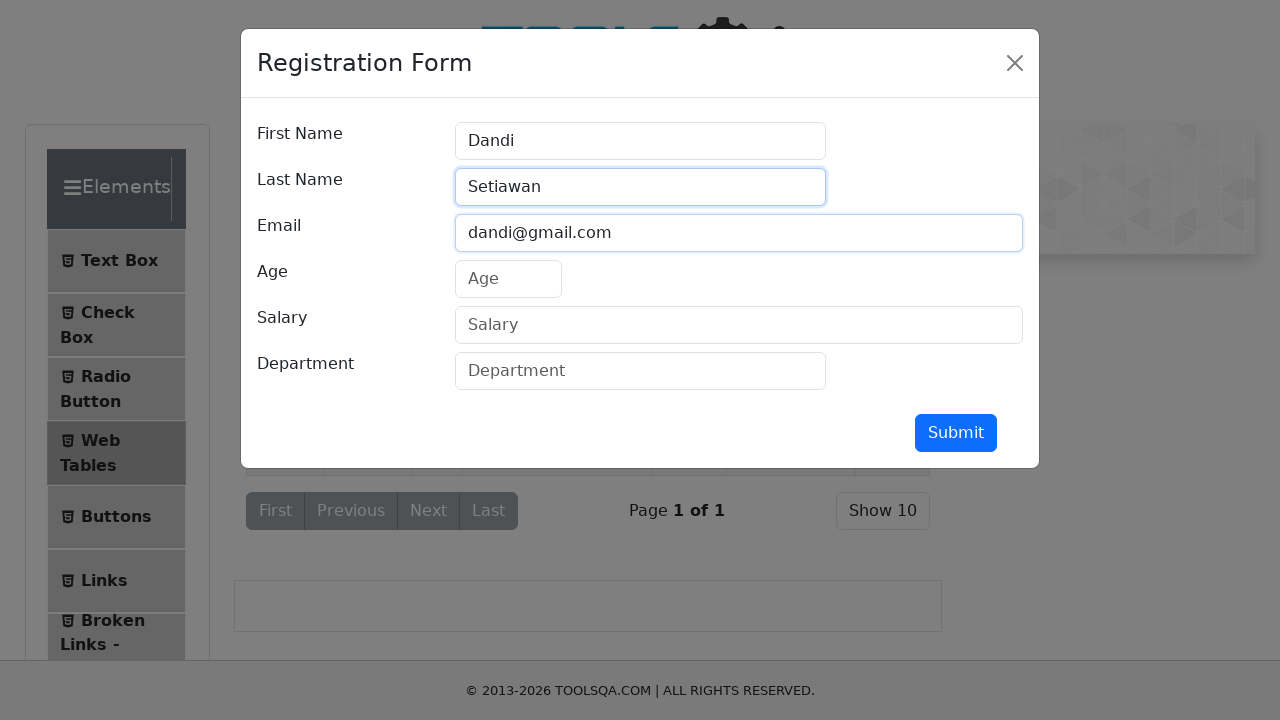

Filled age field with '20' on #age
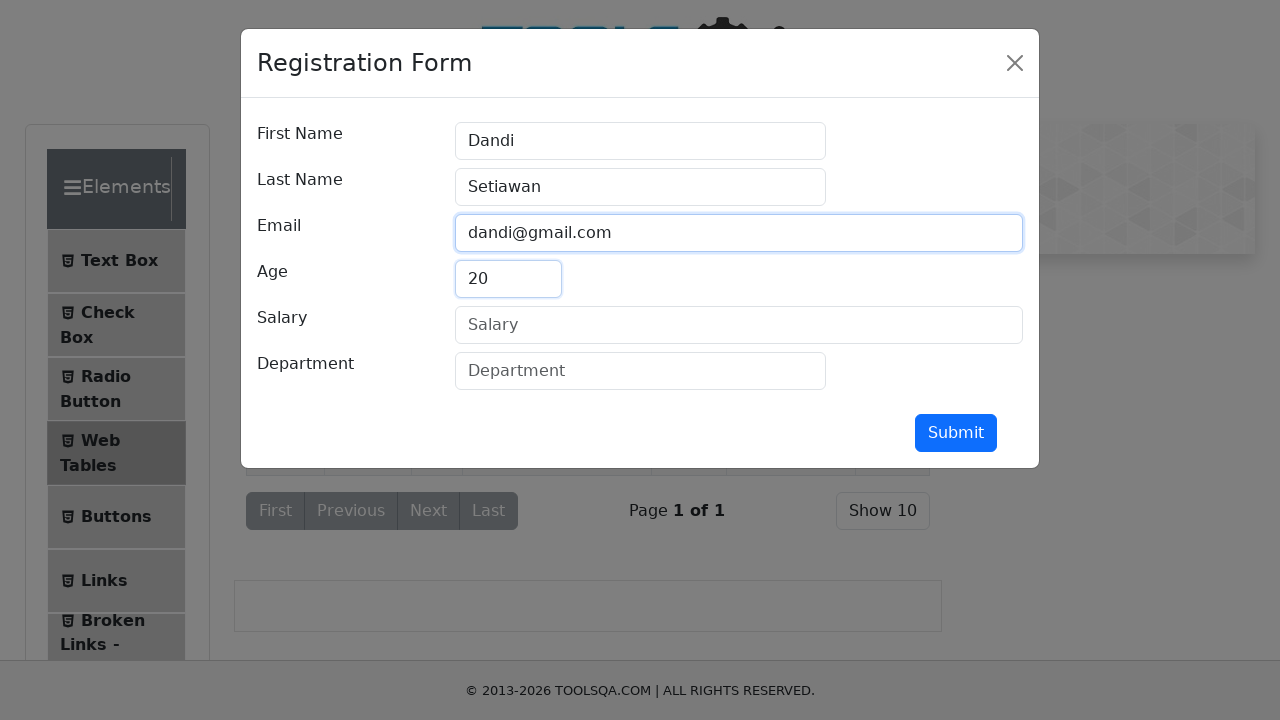

Filled salary field with '1000' on #salary
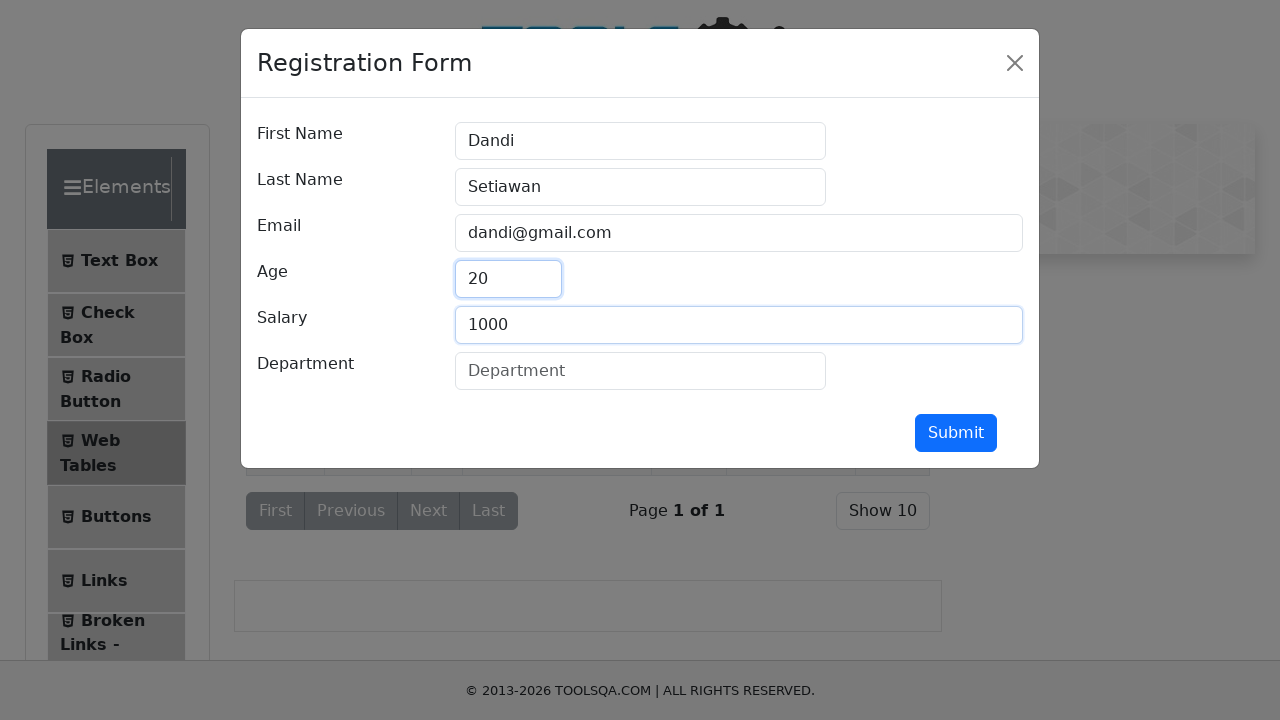

Filled department field with 'IT' on #department
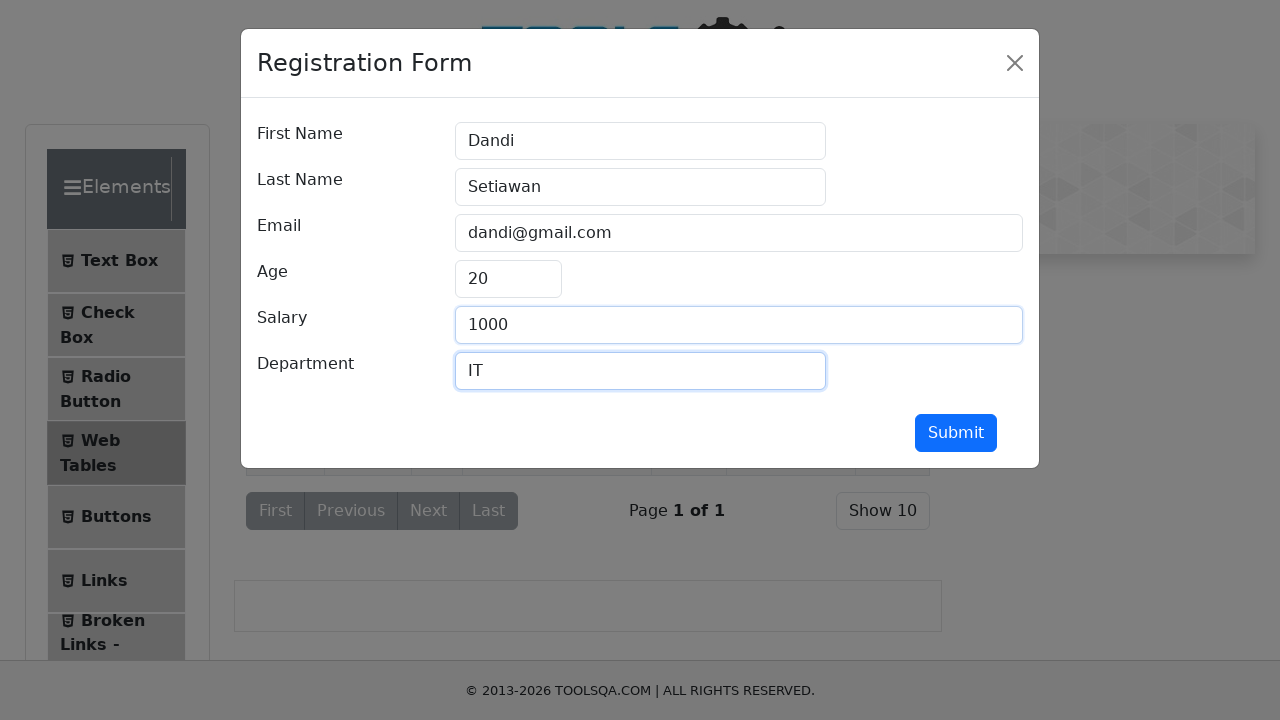

Clicked submit button to add new record for Dandi Setiawan at (956, 433) on #submit
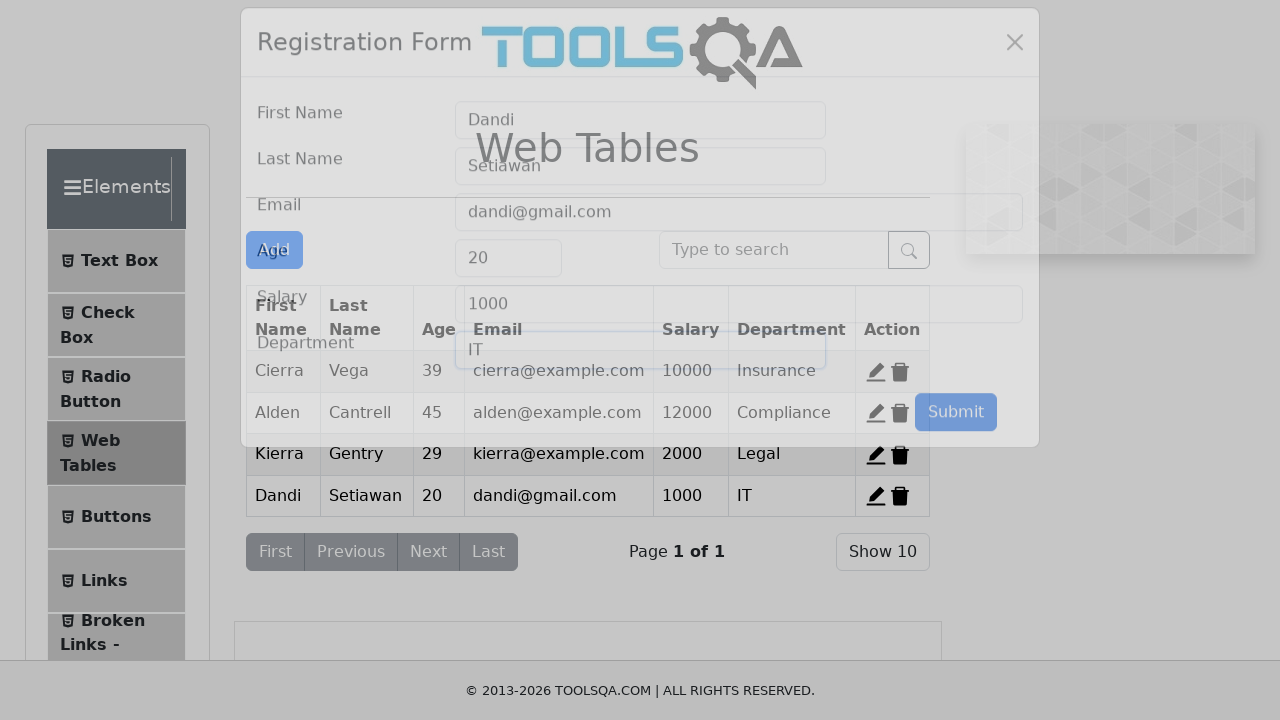

Clicked Add button to open form for Zulfa Dinda at (274, 250) on #addNewRecordButton
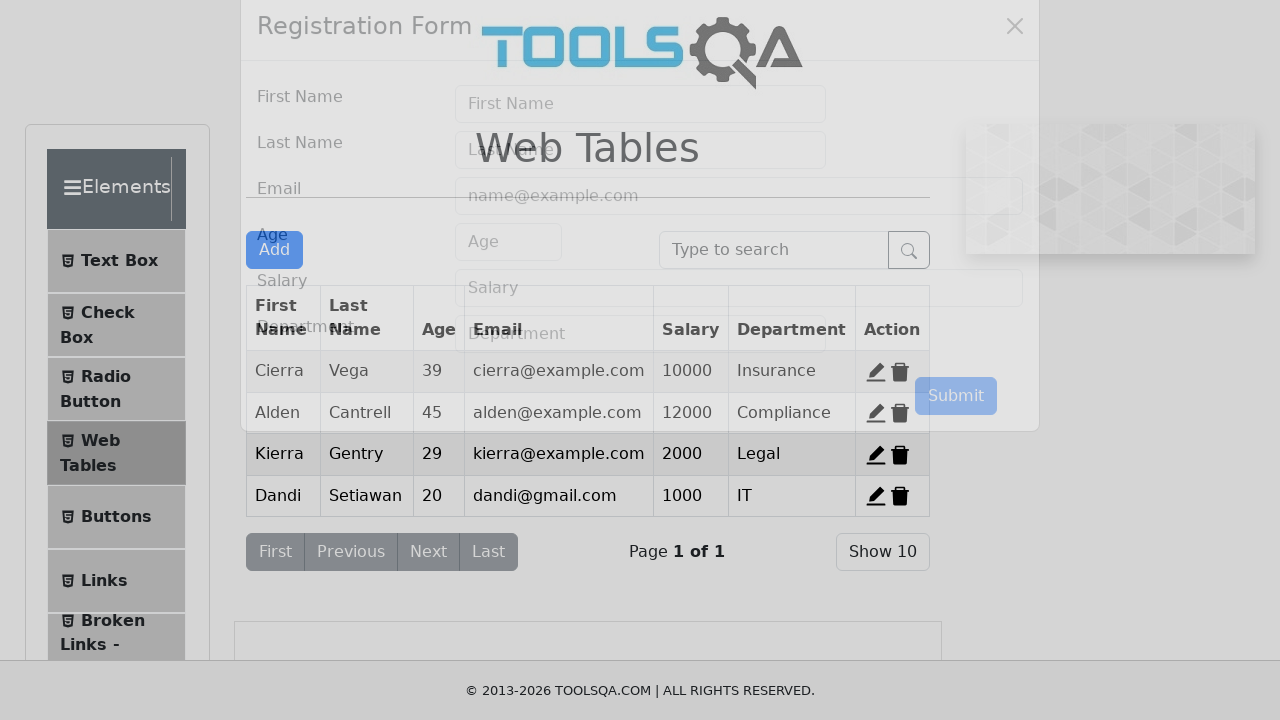

Filled firstName field with 'Zulfa' on #firstName
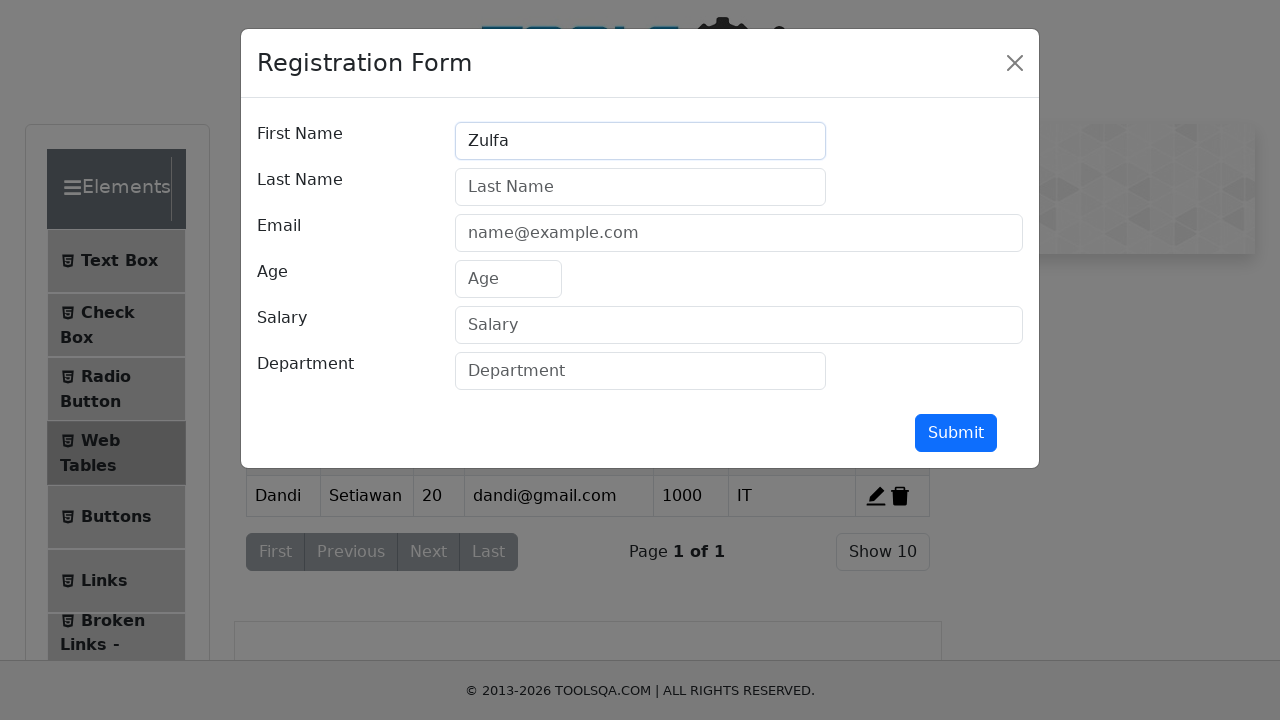

Filled lastName field with 'Dinda' on #lastName
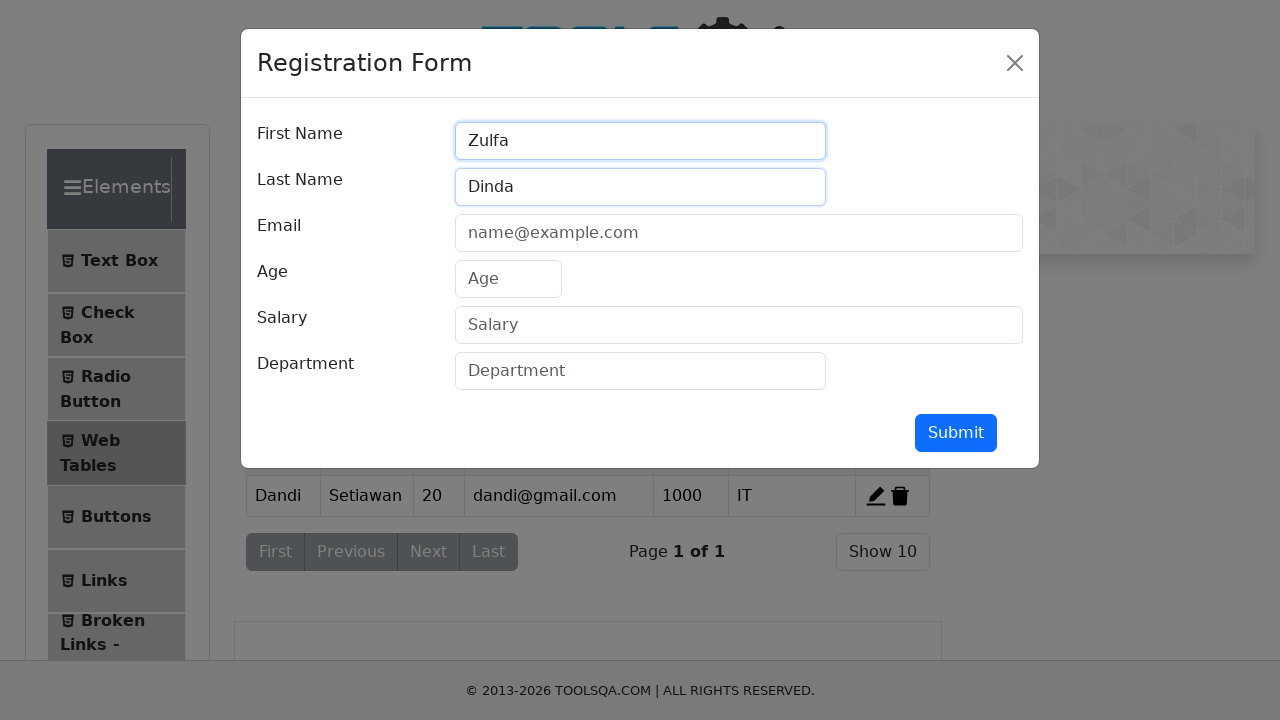

Filled userEmail field with 'dinda@gmail.com' on #userEmail
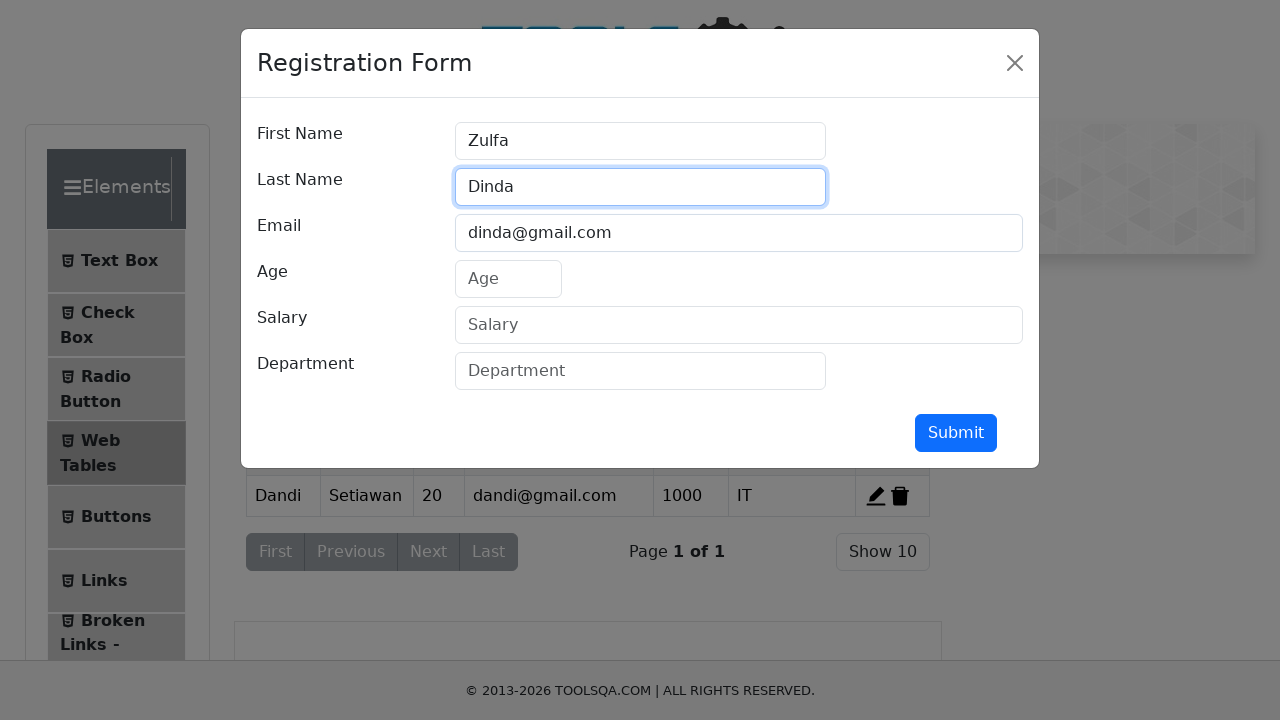

Filled age field with '21' on #age
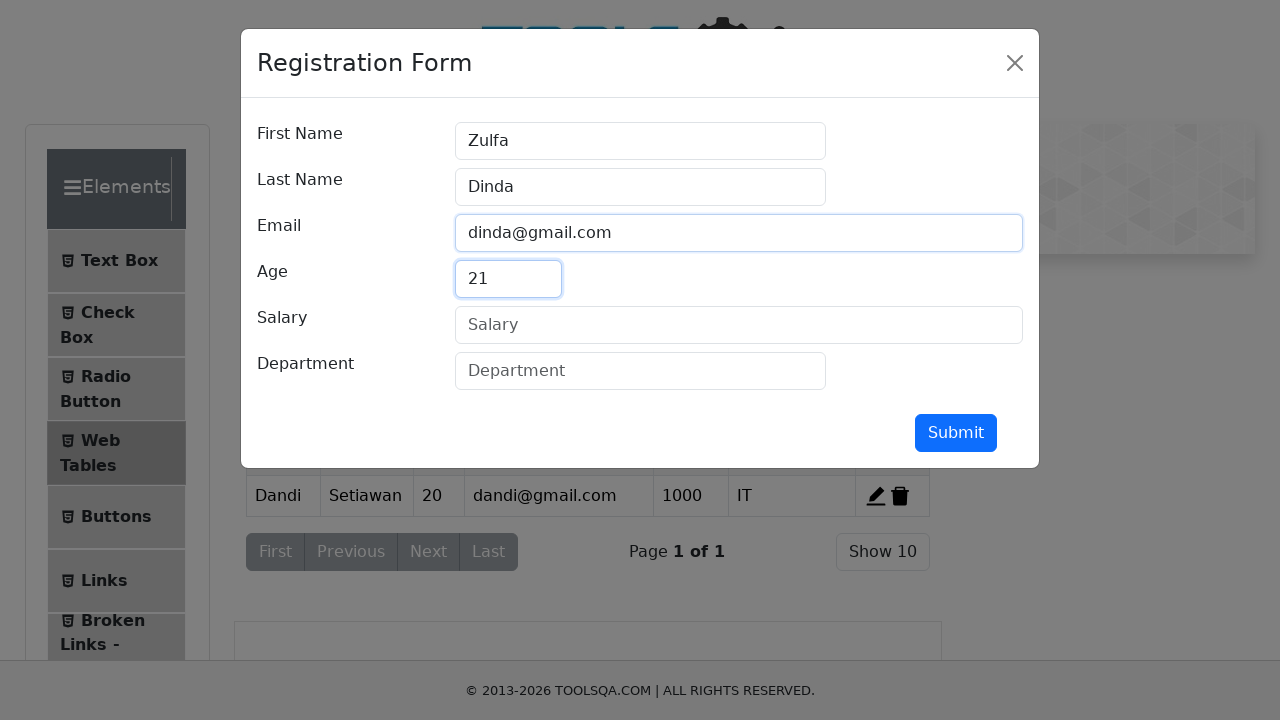

Filled salary field with '2000' on #salary
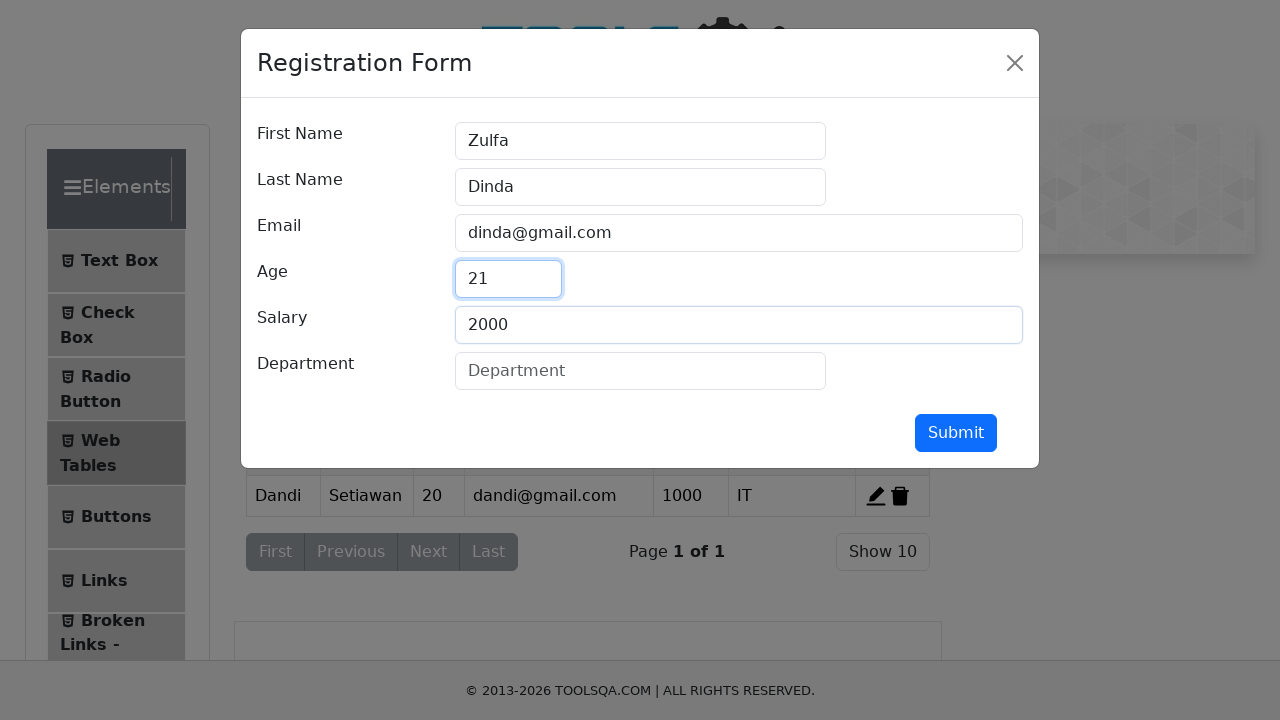

Filled department field with 'Finance' on #department
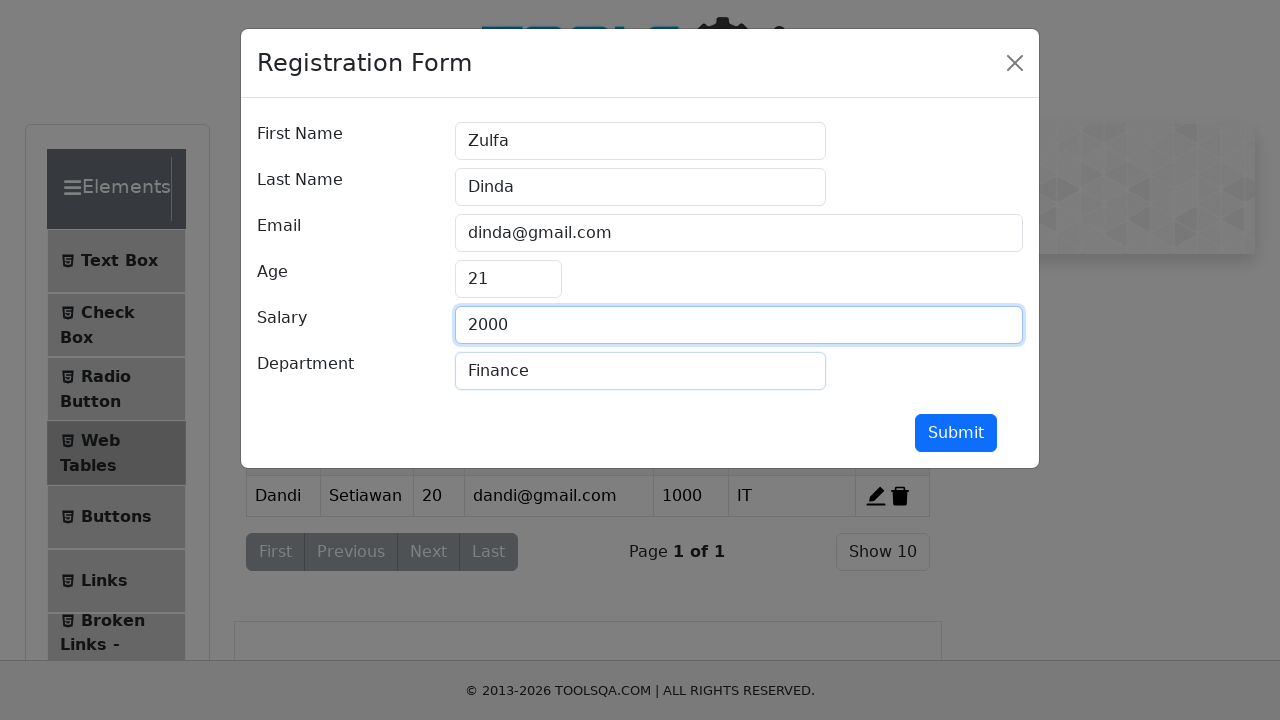

Clicked submit button to add new record for Zulfa Dinda at (956, 433) on #submit
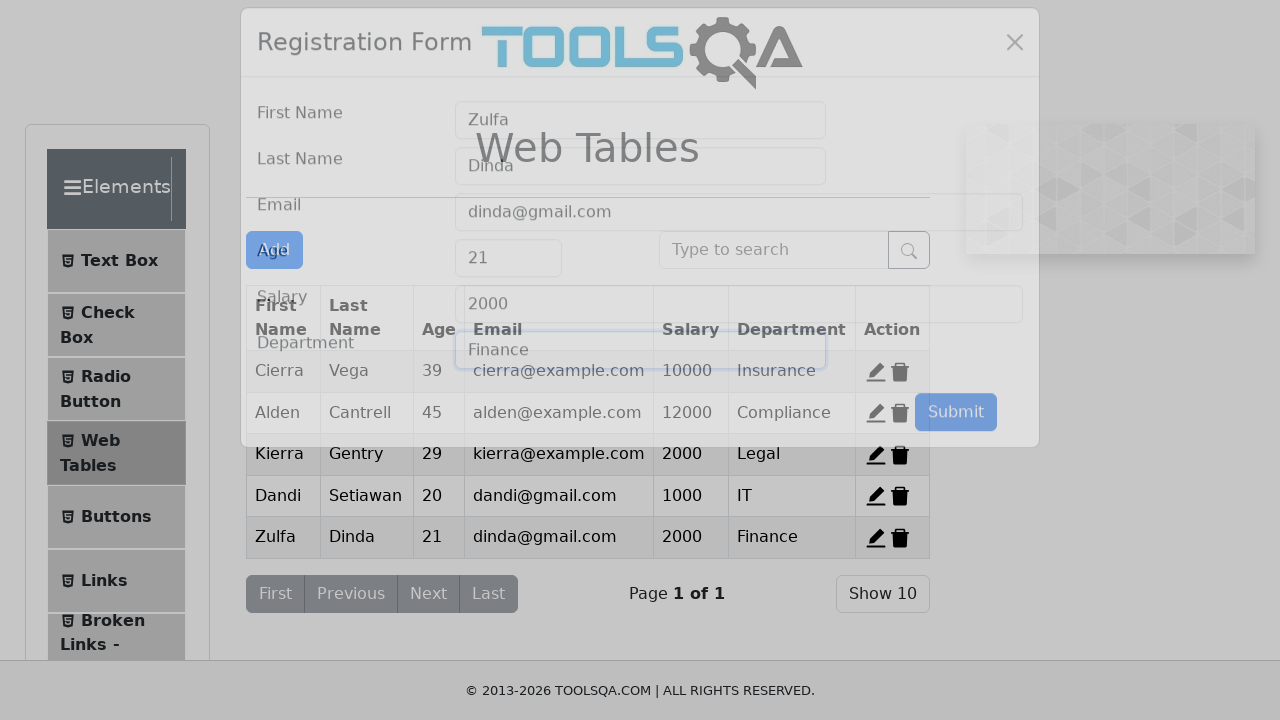

Clicked Add button to open form for Andi Nugroho at (274, 250) on #addNewRecordButton
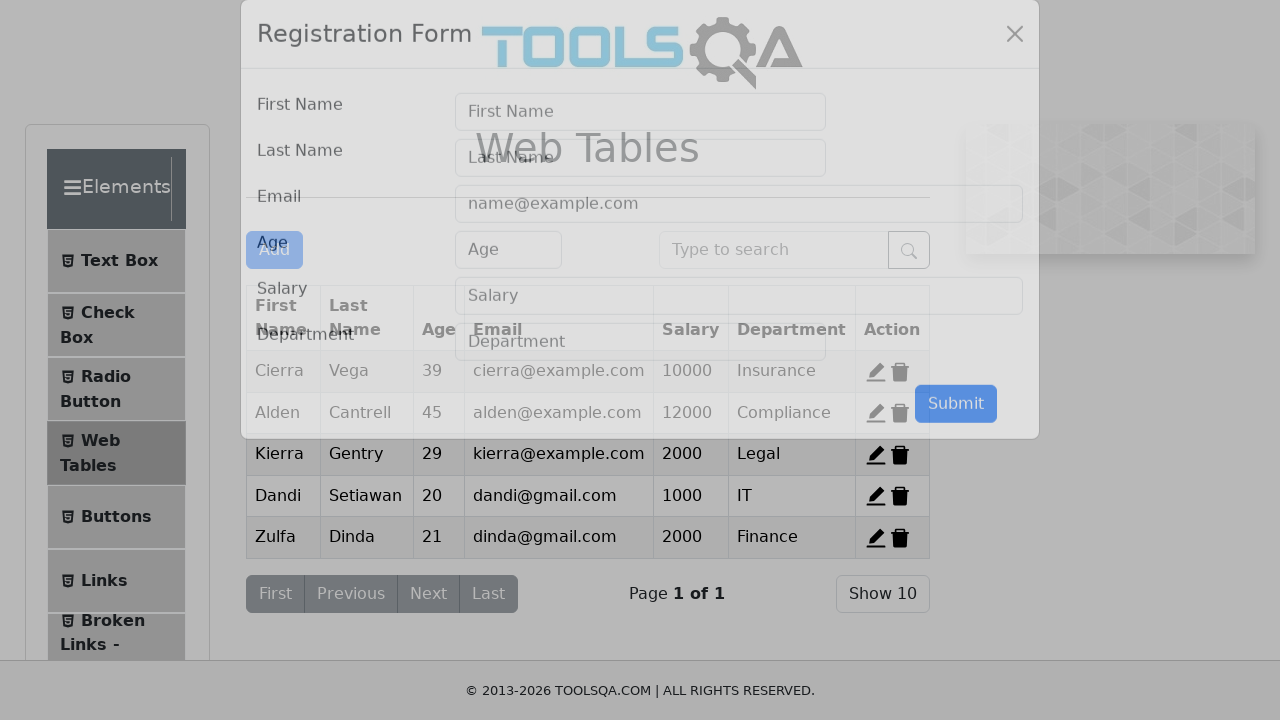

Filled firstName field with 'Andi' on #firstName
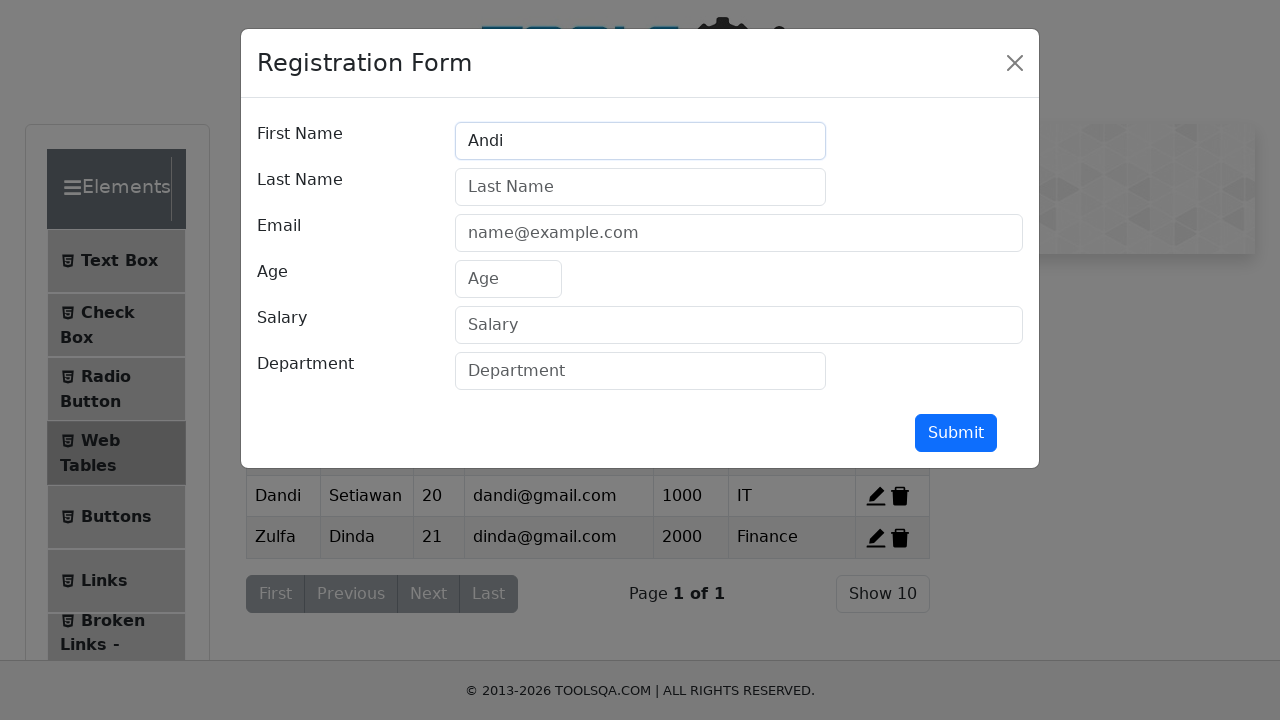

Filled lastName field with 'Nugroho' on #lastName
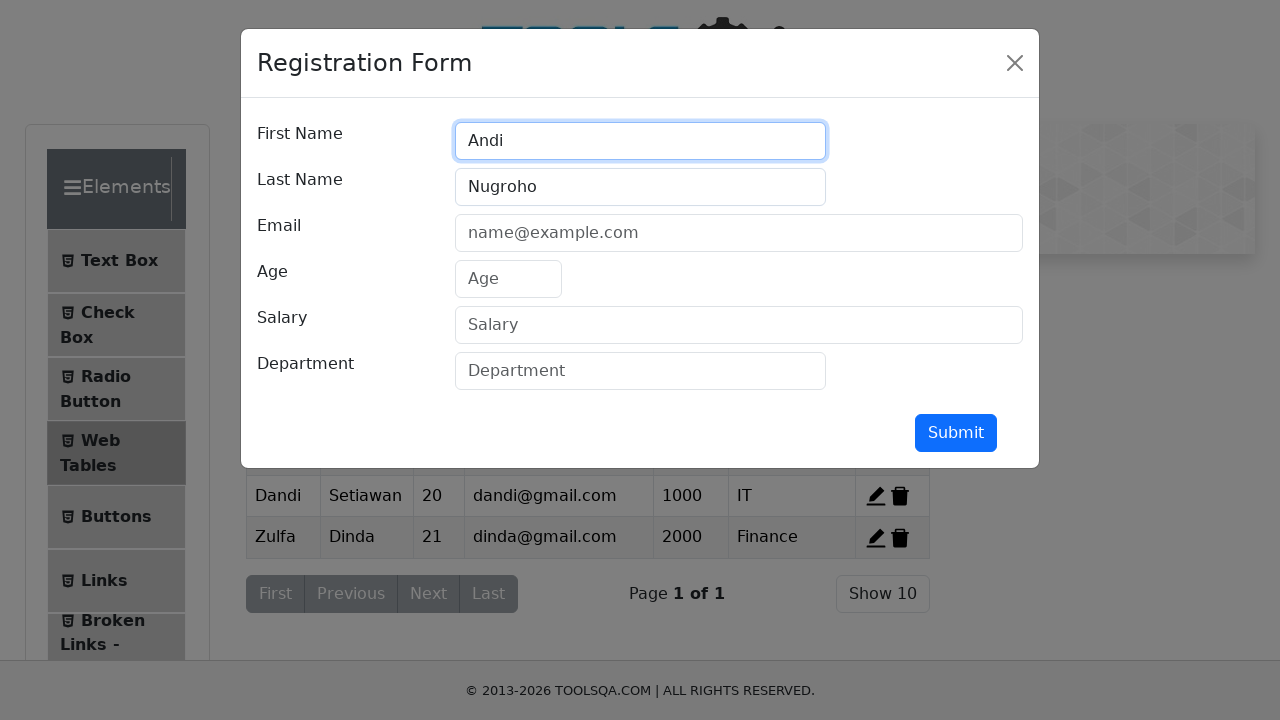

Filled userEmail field with 'andi@gmail.com' on #userEmail
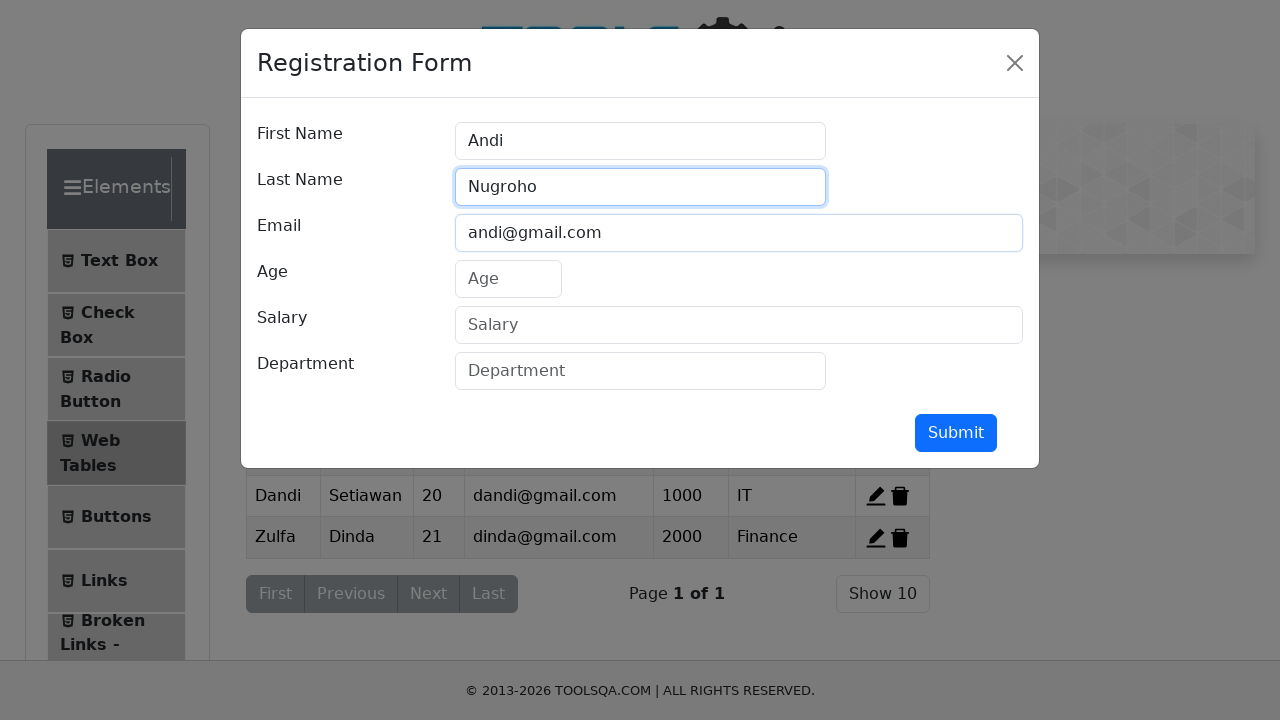

Filled age field with '22' on #age
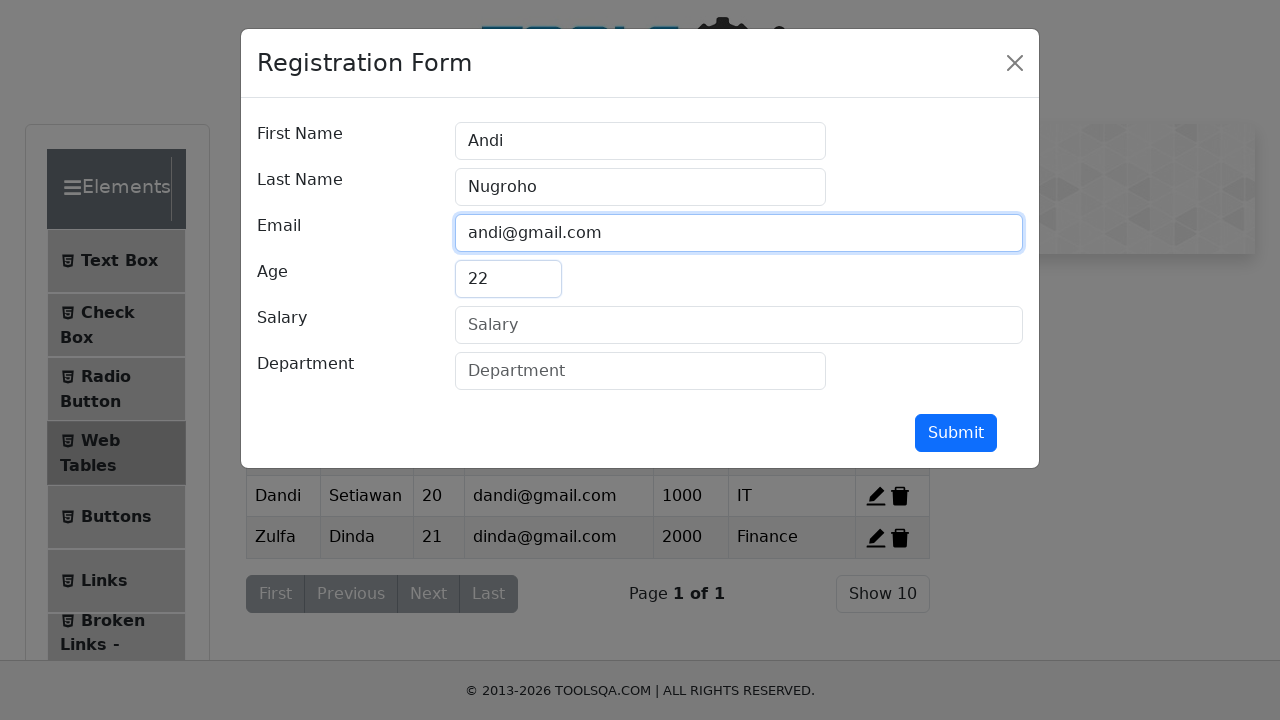

Filled salary field with '3000' on #salary
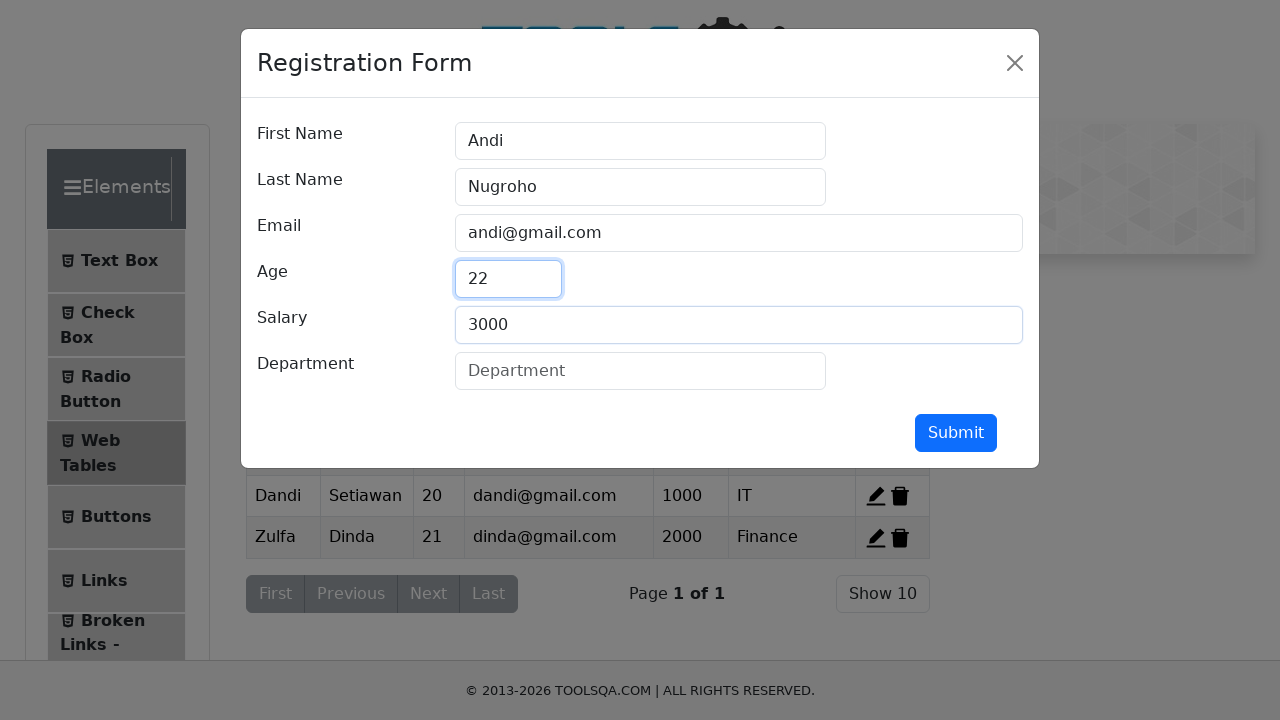

Filled department field with 'Marketing' on #department
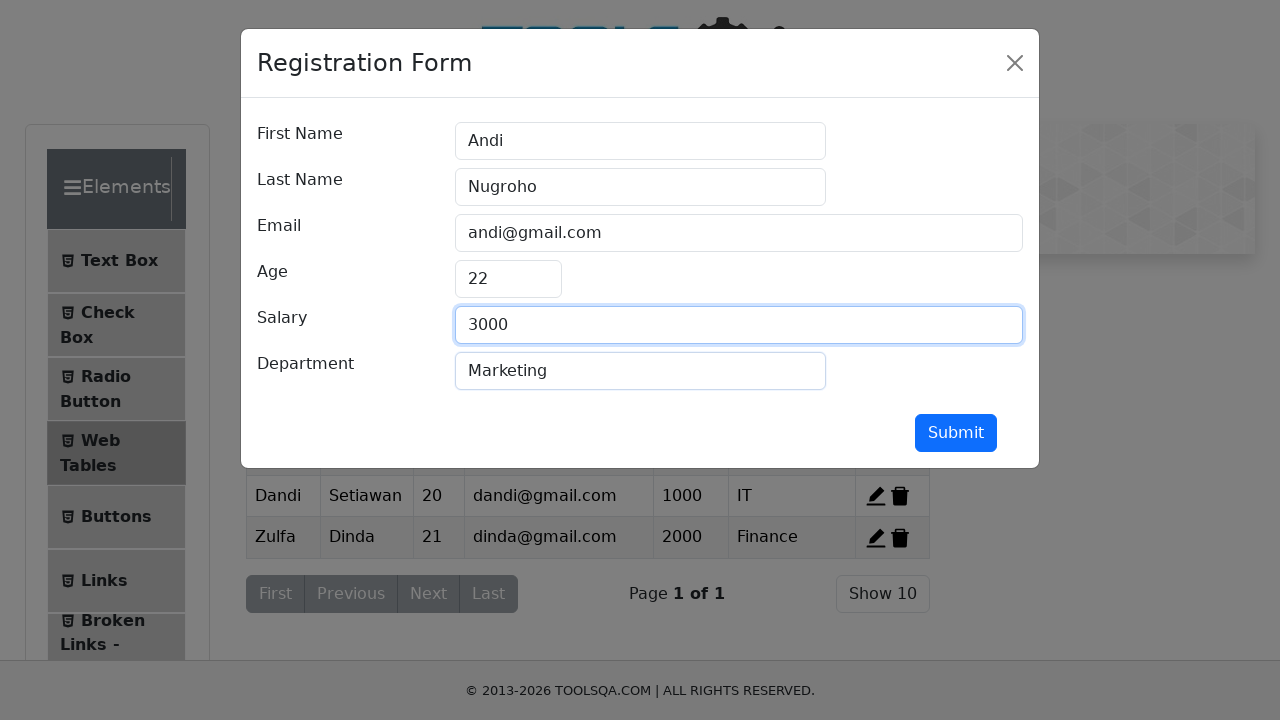

Clicked submit button to add new record for Andi Nugroho at (956, 433) on #submit
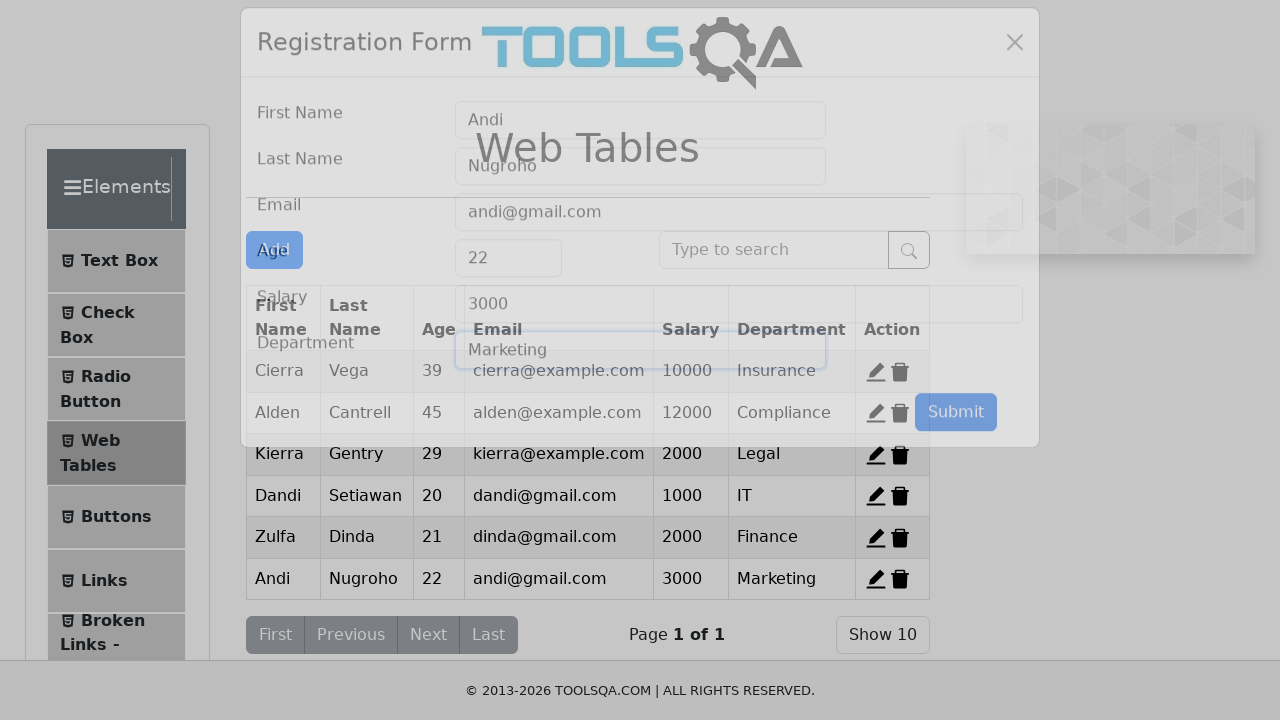

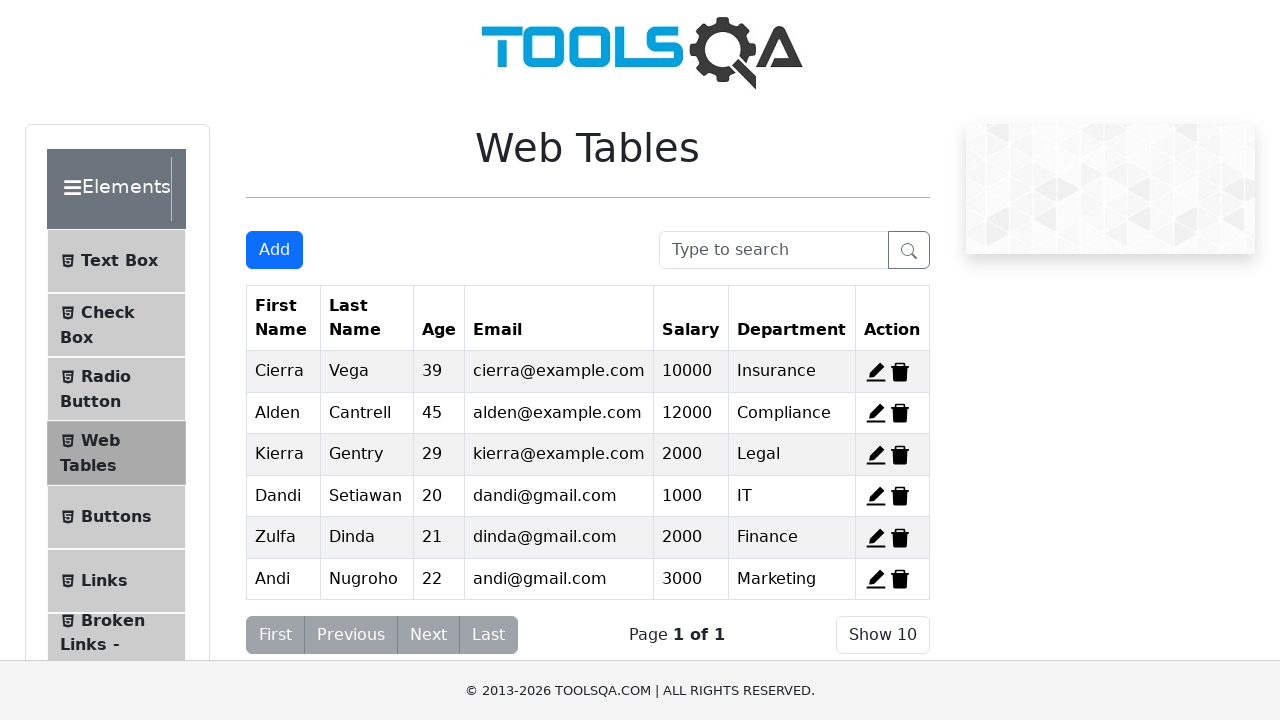